Tests dynamic content loading by clicking the Start button and verifying that "Hello World!" text becomes visible after loading completes.

Starting URL: https://the-internet.herokuapp.com/dynamic_loading/1

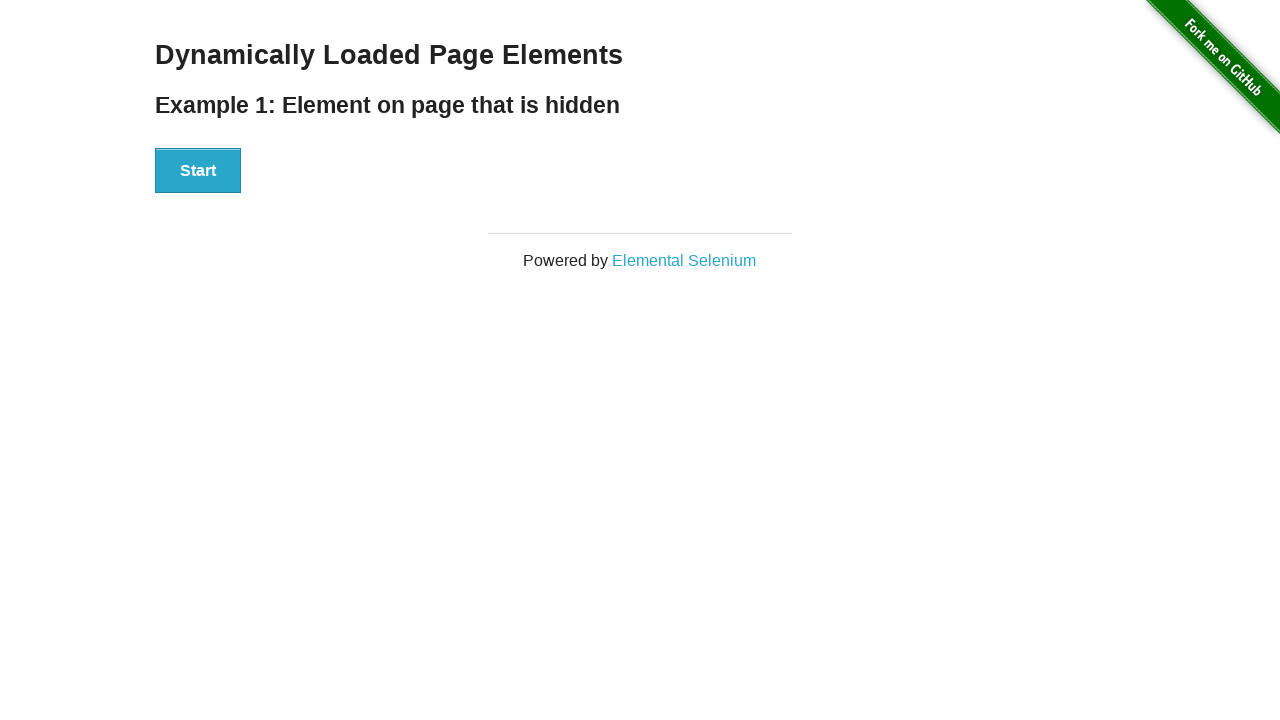

Clicked the Start button to initiate dynamic content loading at (198, 171) on xpath=//button
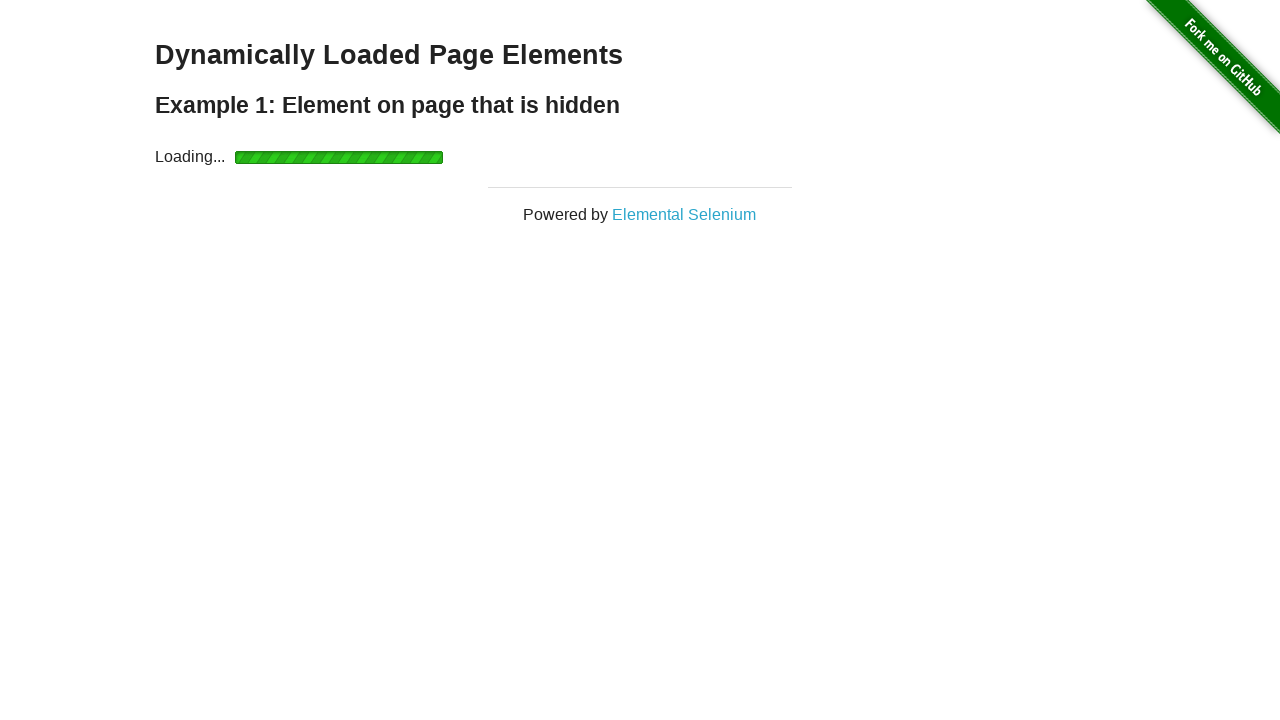

Waited for 'Hello World!' text element to become visible
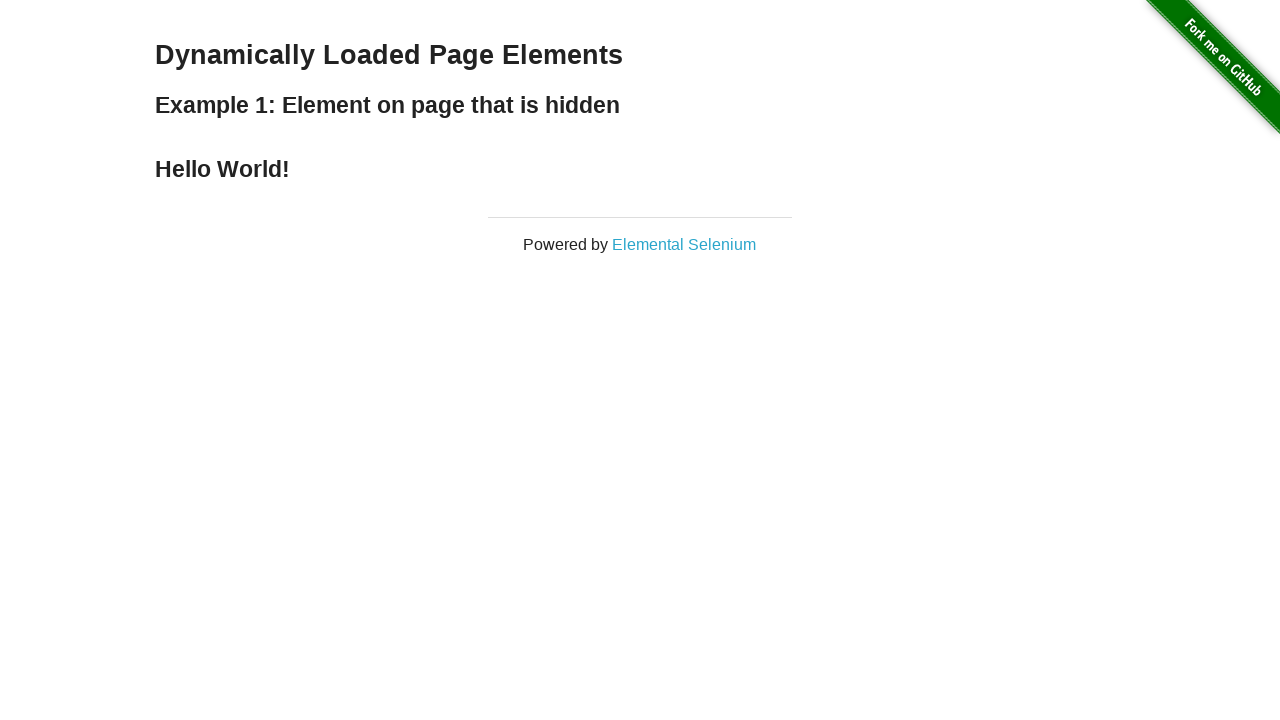

Verified that 'Hello World!' text is displayed correctly
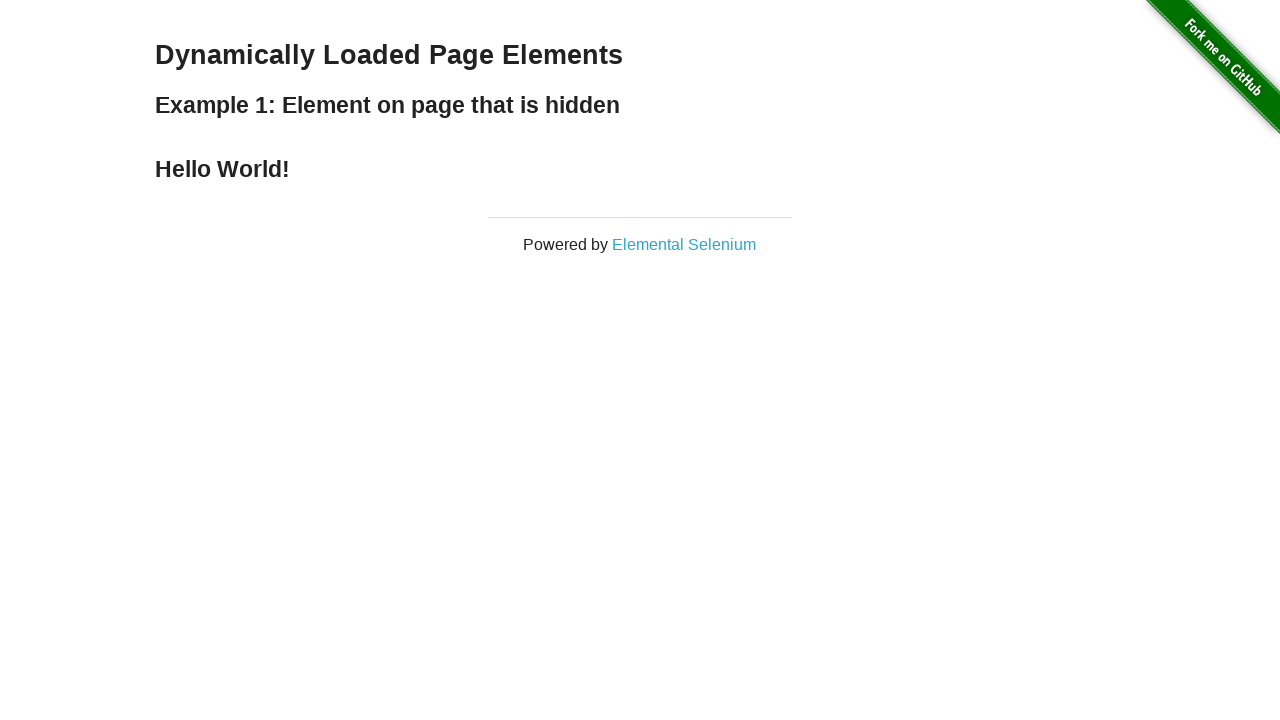

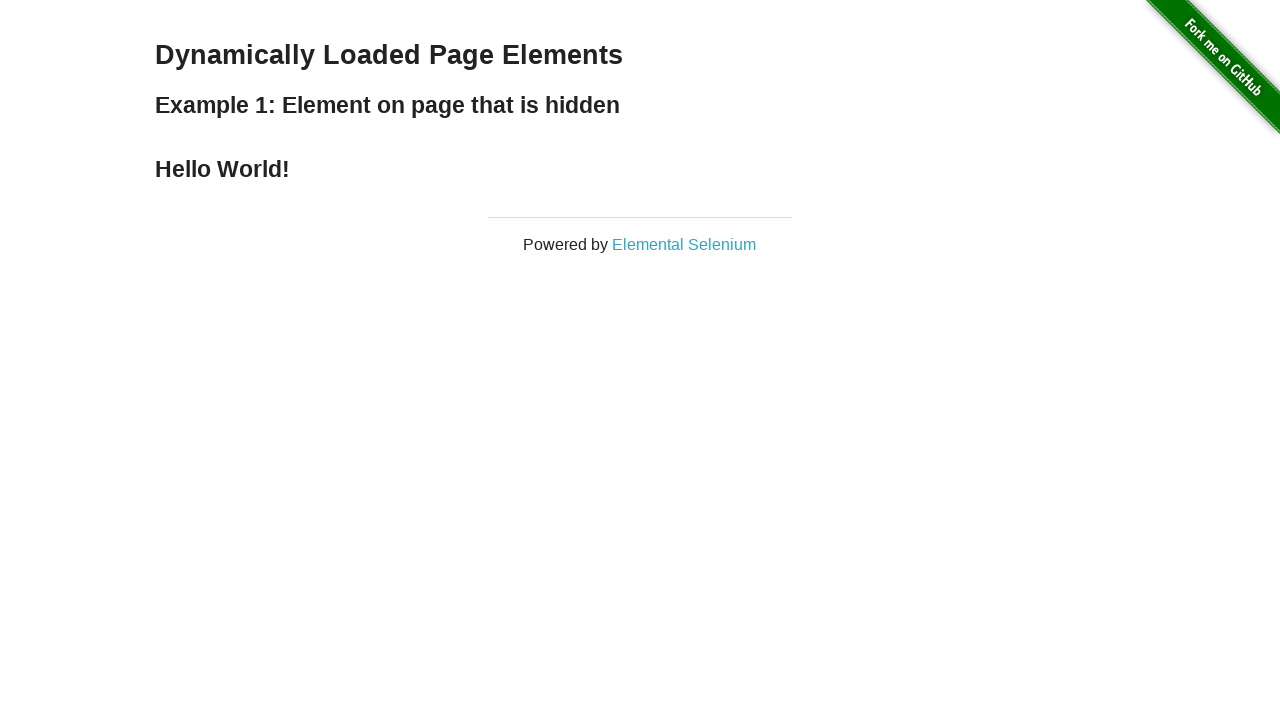